Tests window switching functionality by clicking a link that opens a new window, extracting text from the child window, and using that text to fill a form field in the parent window

Starting URL: https://rahulshettyacademy.com/loginpagePractise/#

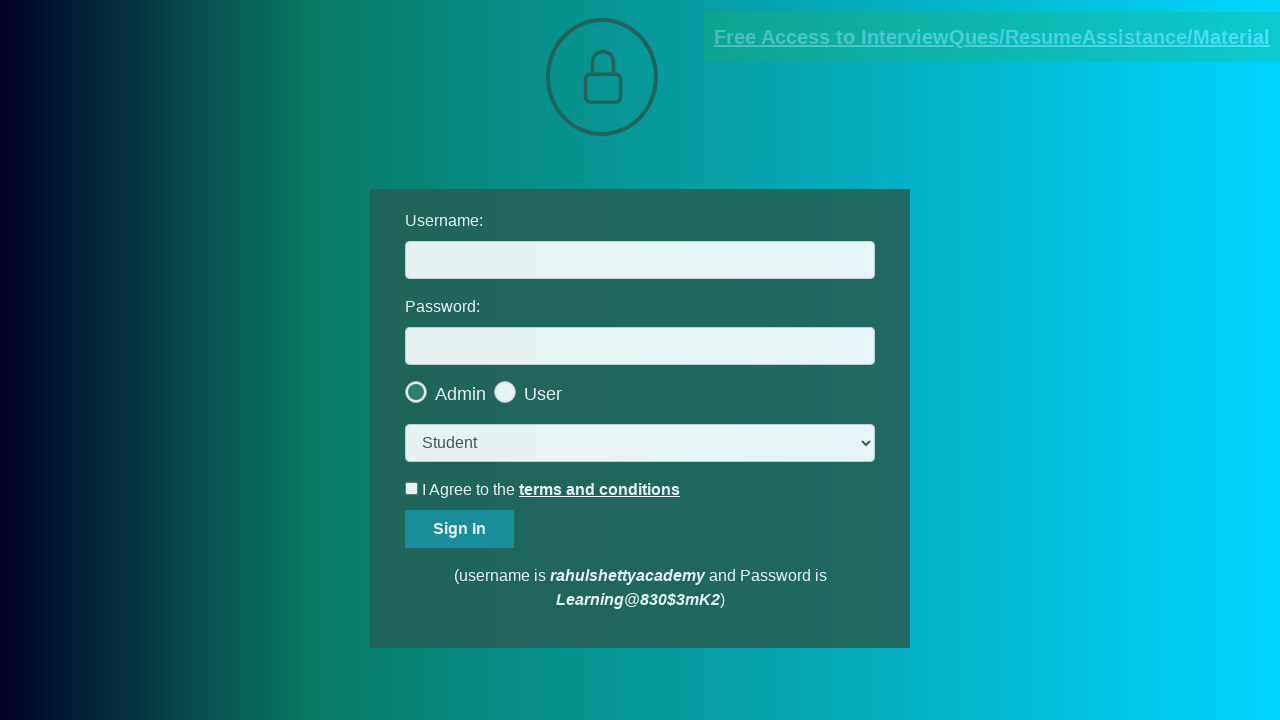

Clicked blinking text link at (992, 37) on a.blinkingText
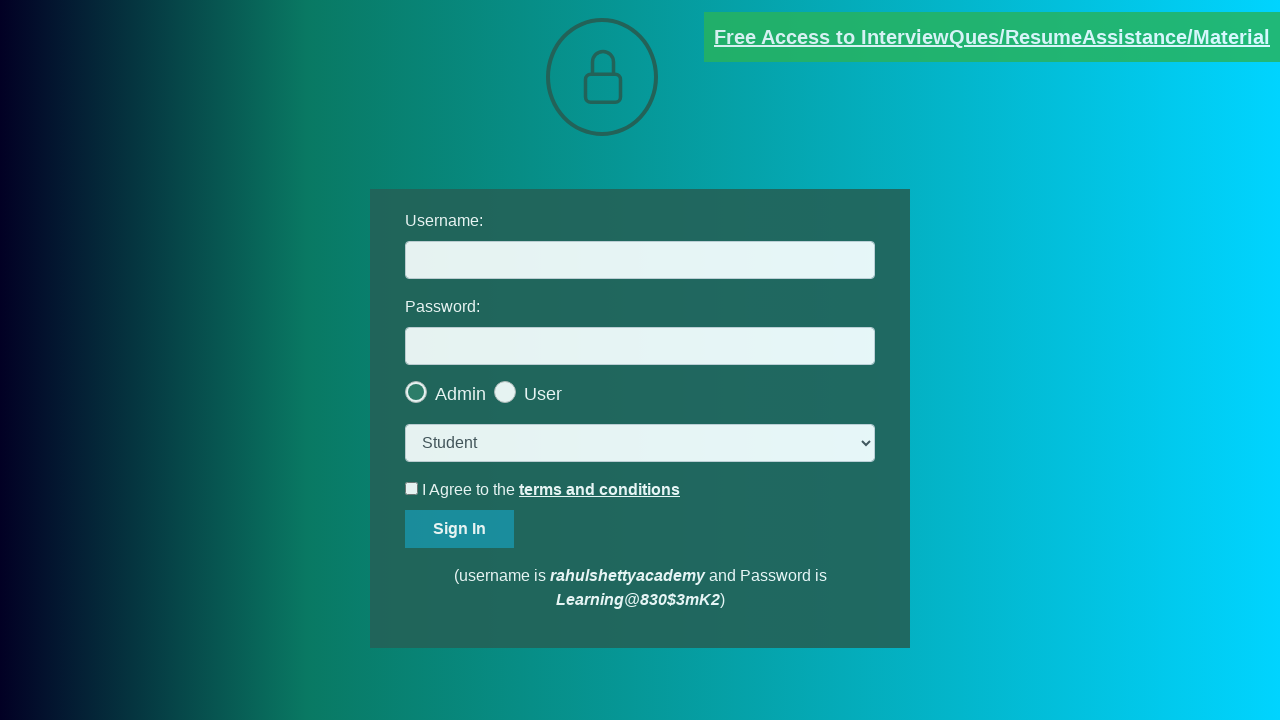

New window opened and captured at (992, 37) on a.blinkingText
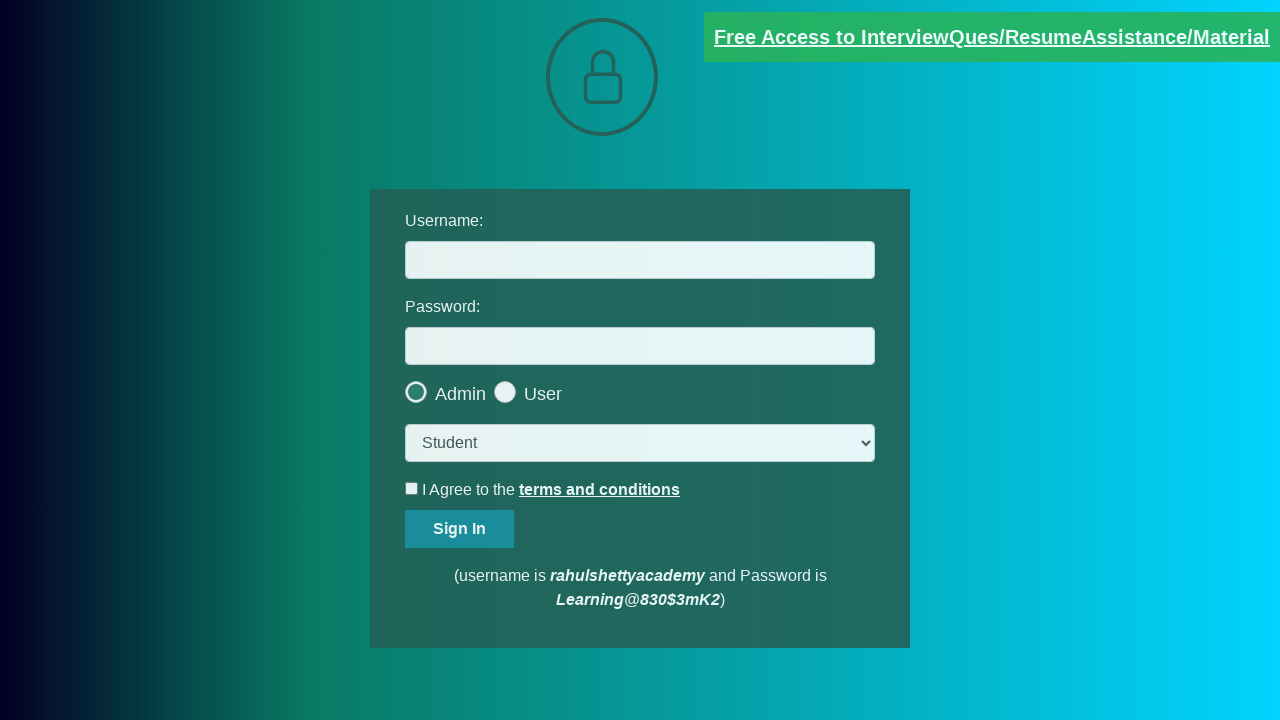

Waited for red paragraph text to load in child window
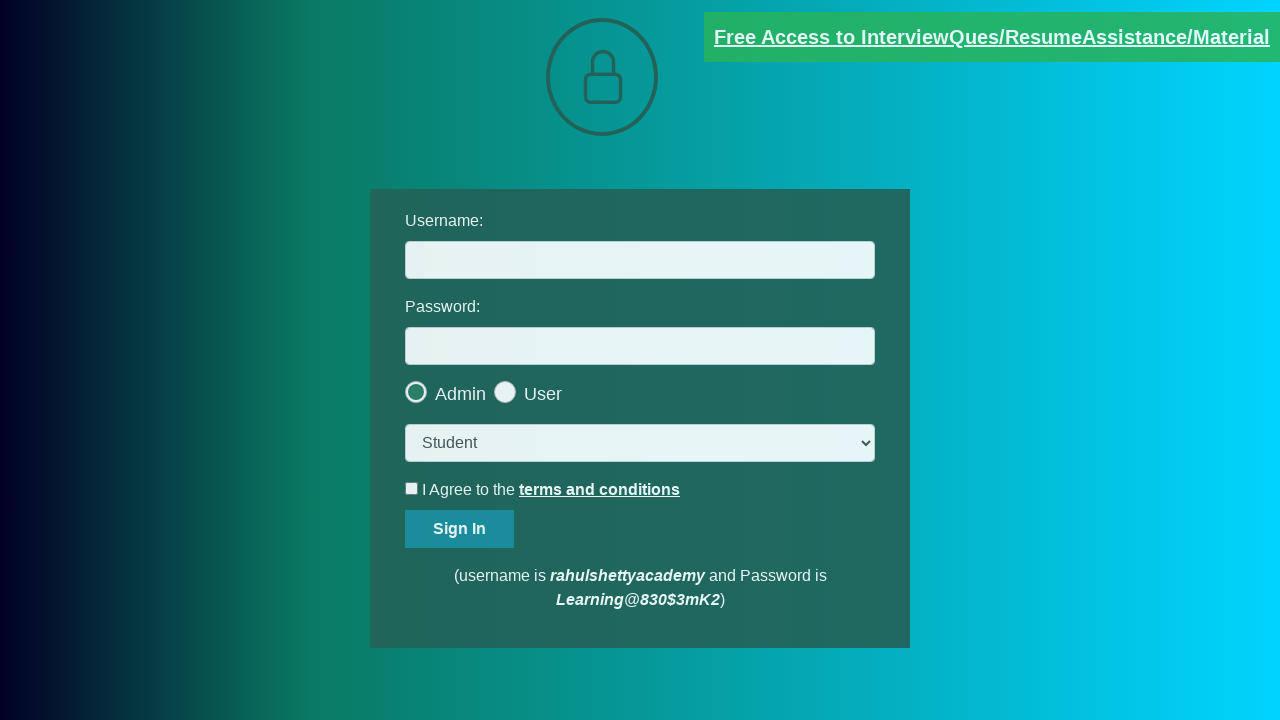

Extracted text from child window: 'Please email us at mentor@rahulshettyacademy.com with below template to receive response '
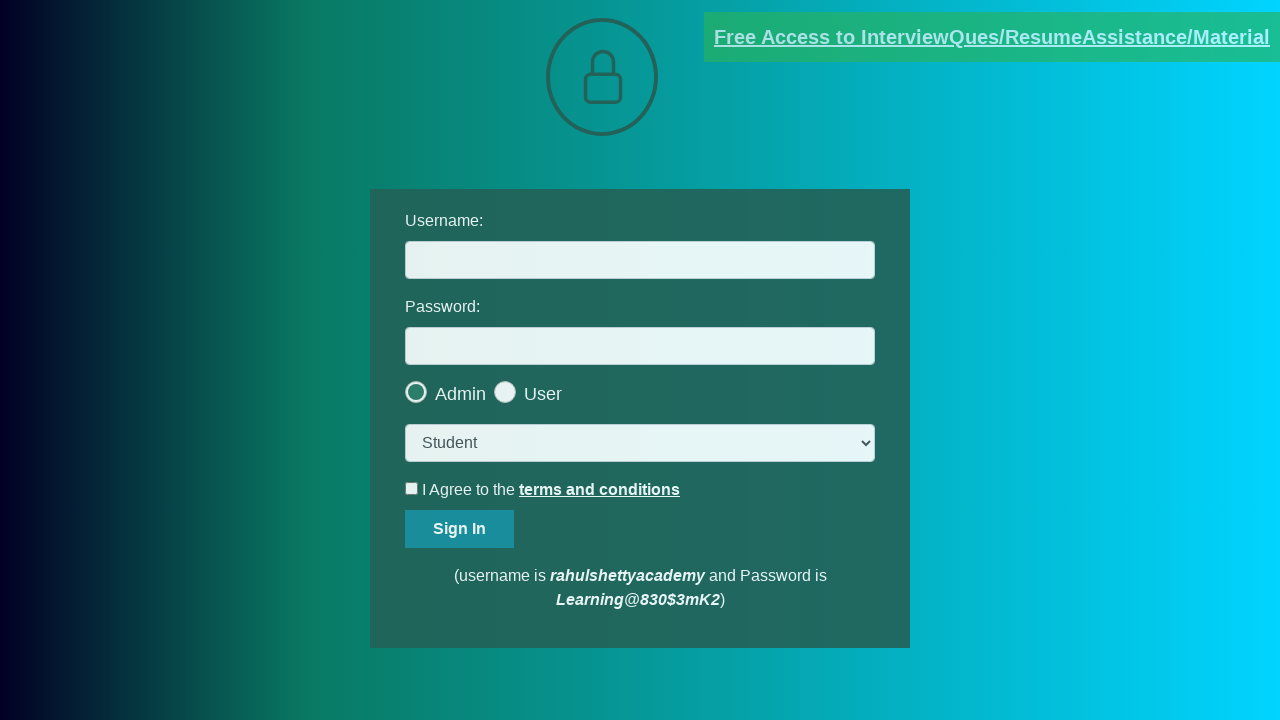

Extracted email address from text: 'mentor@rahulshettyacademy.com'
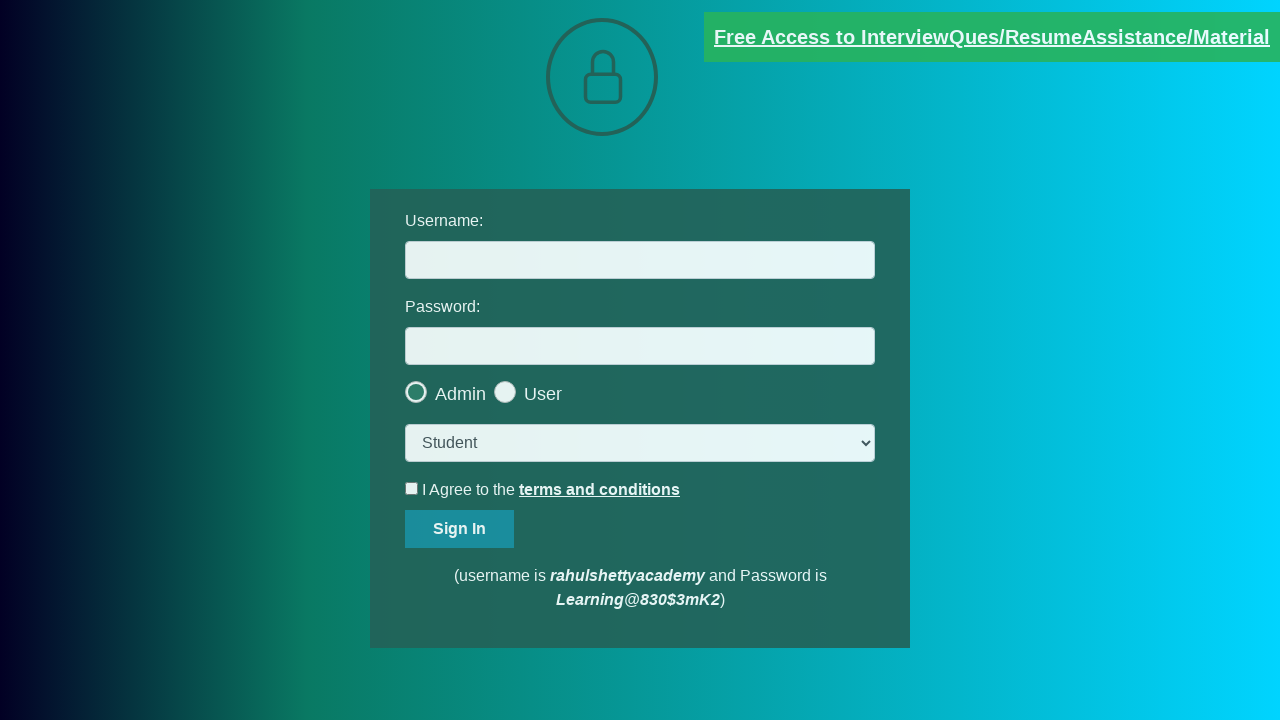

Closed child window
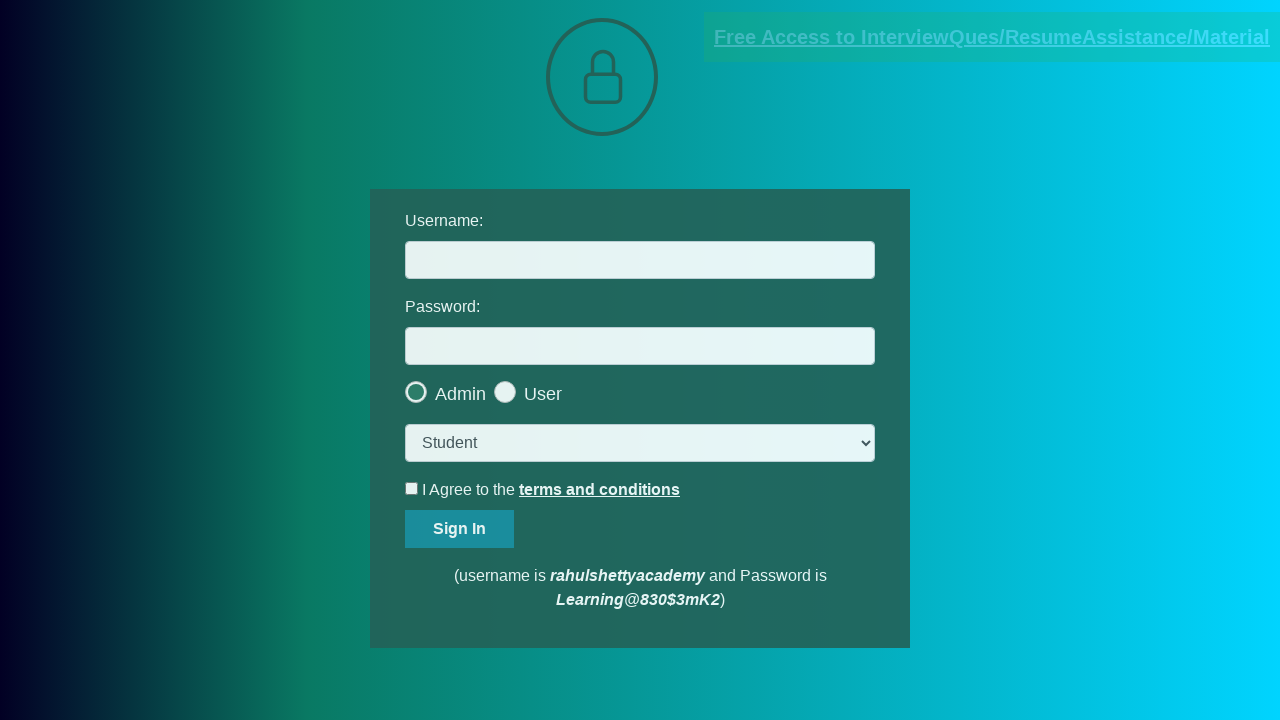

Filled username field with extracted email: 'mentor@rahulshettyacademy.com' on #username
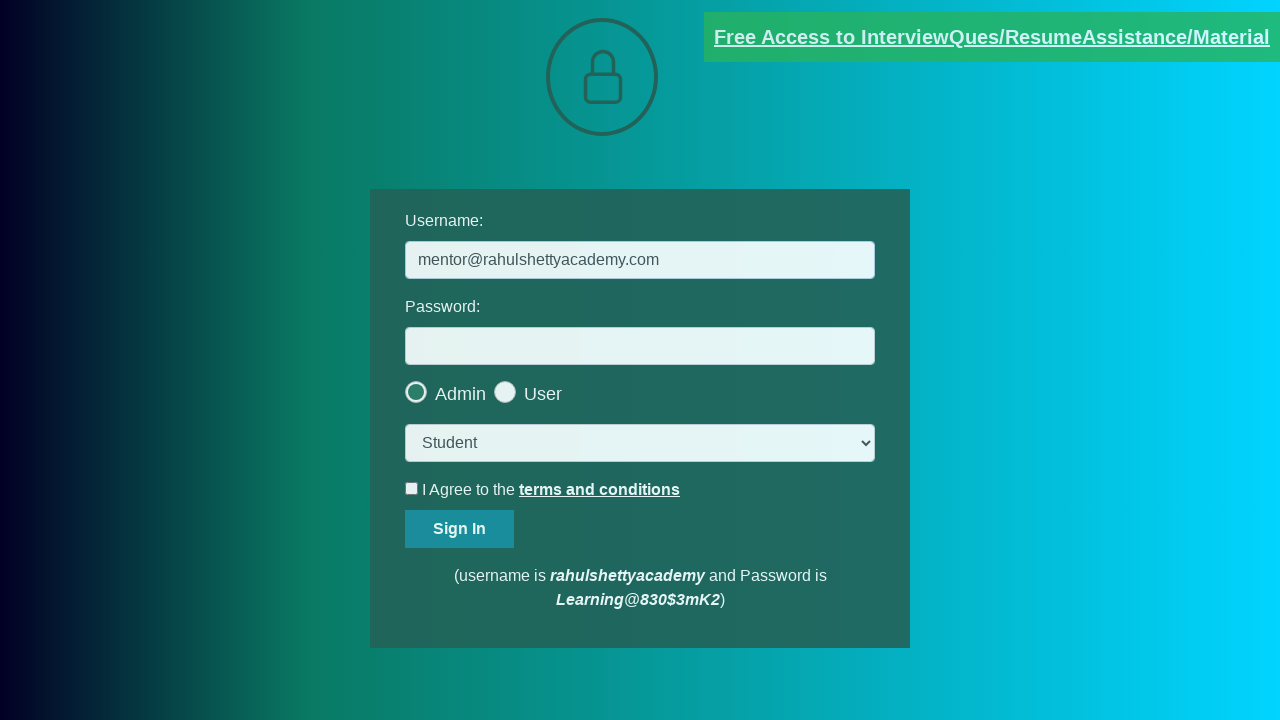

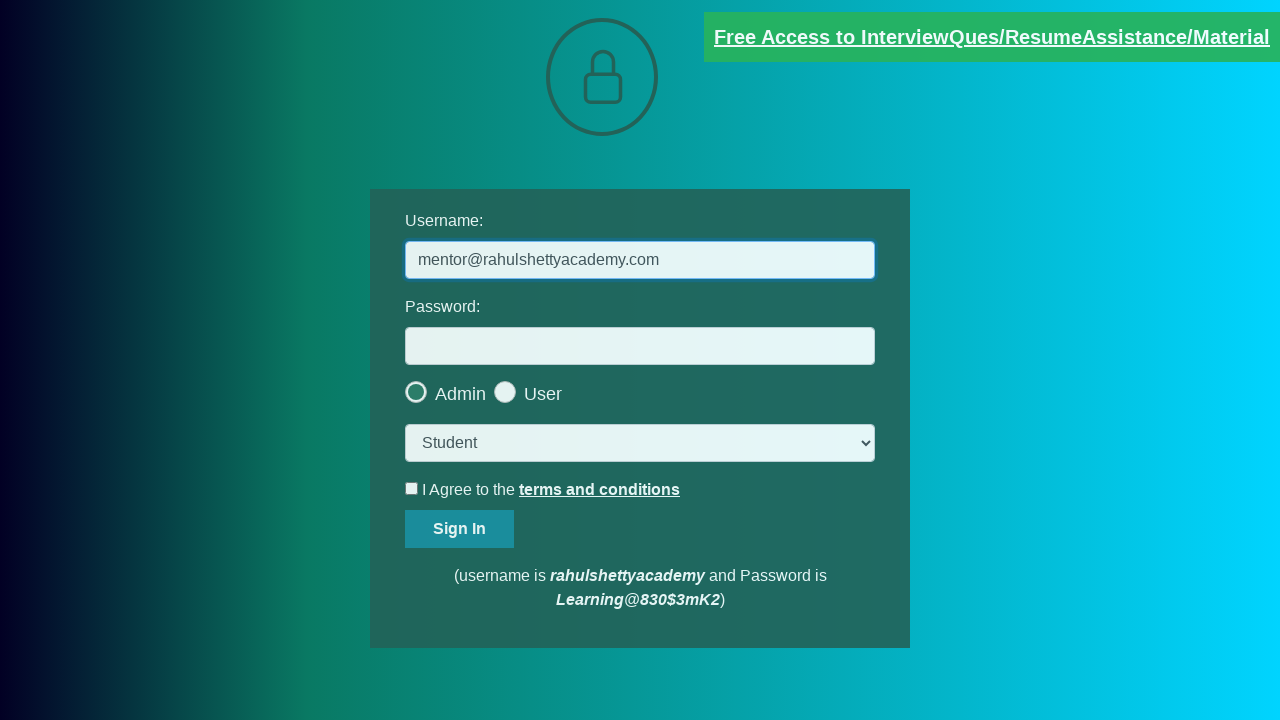